Tests file upload functionality by selecting a file using the file input and clicking the upload button on a public test site

Starting URL: https://the-internet.herokuapp.com/upload

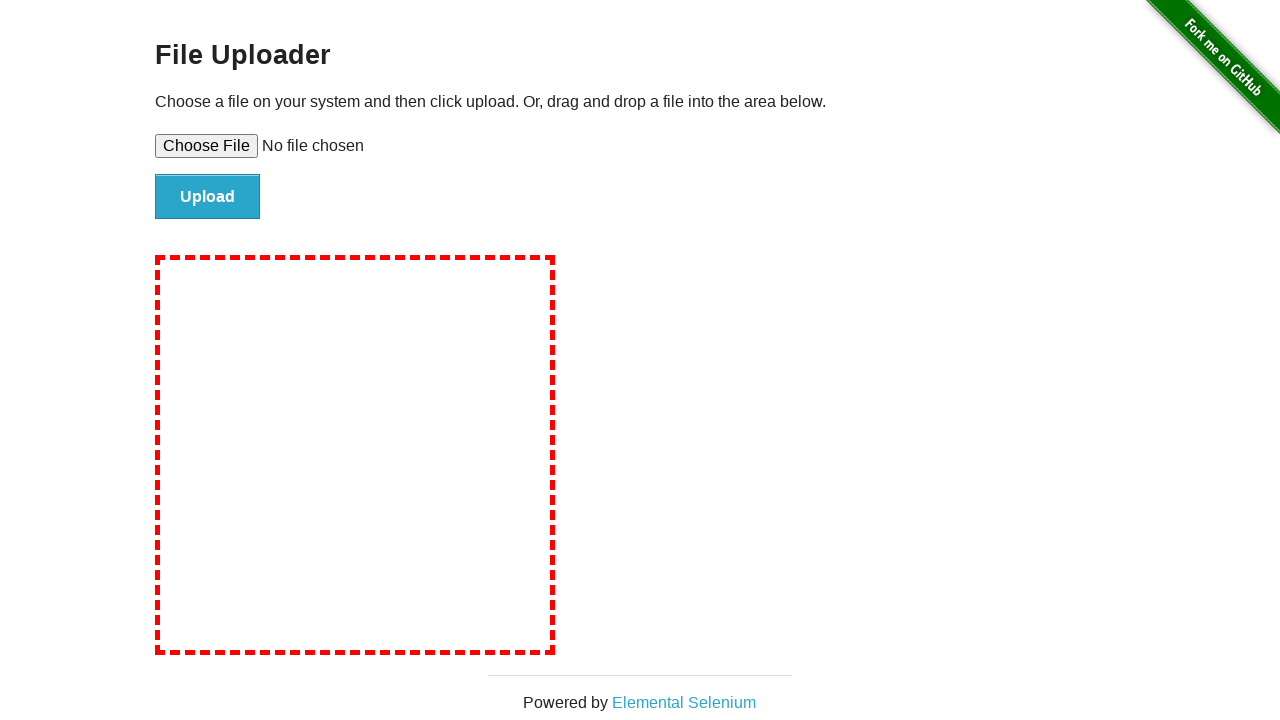

Created temporary test file for upload
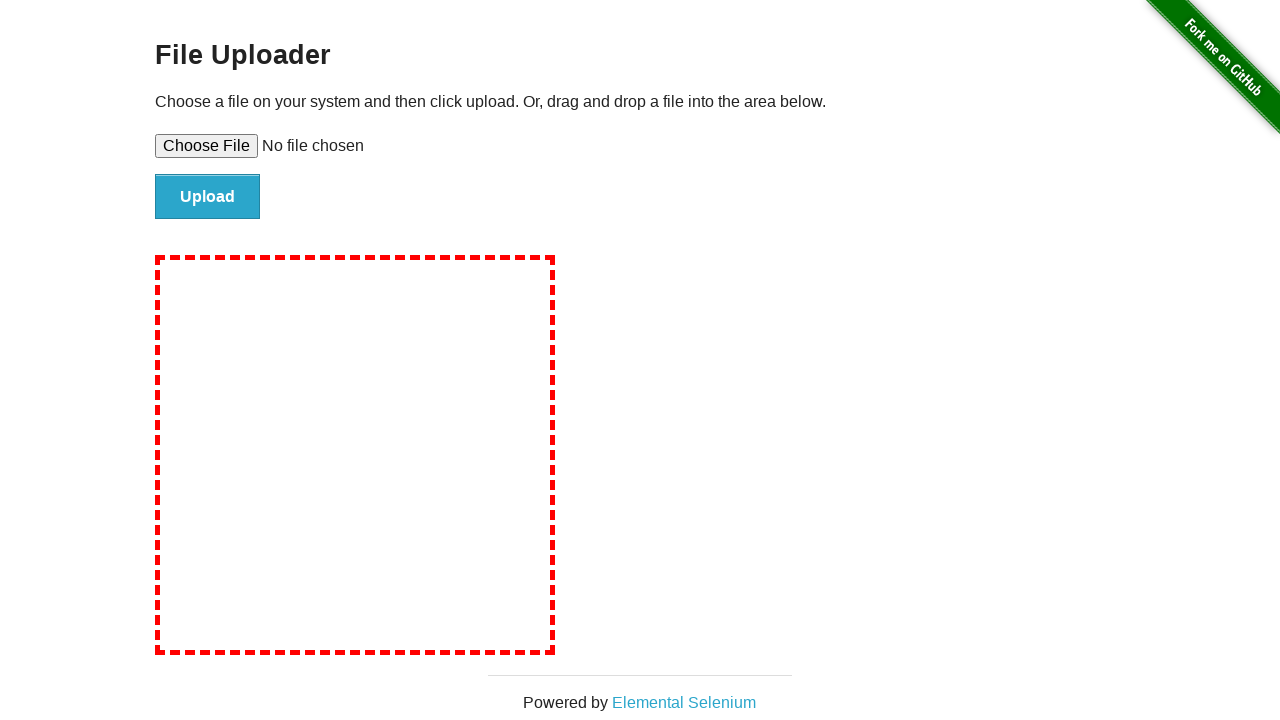

Selected test file using file input element
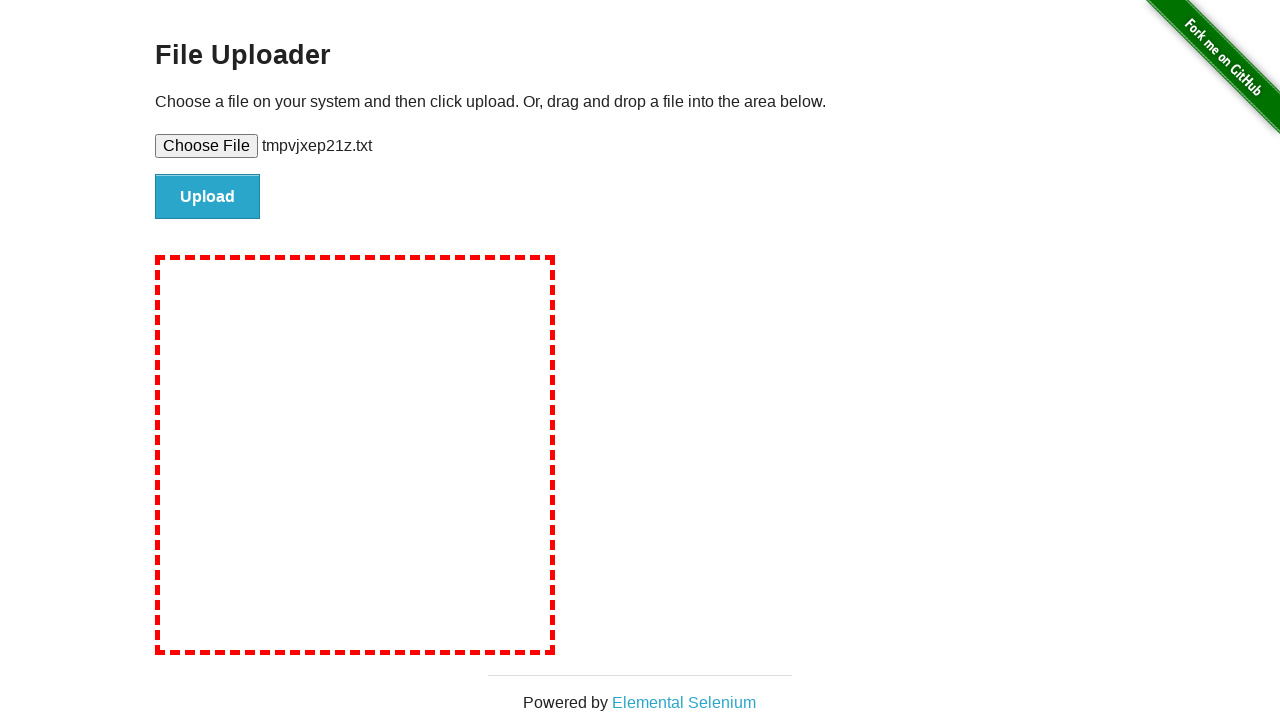

Clicked upload/submit button at (208, 197) on input#file-submit
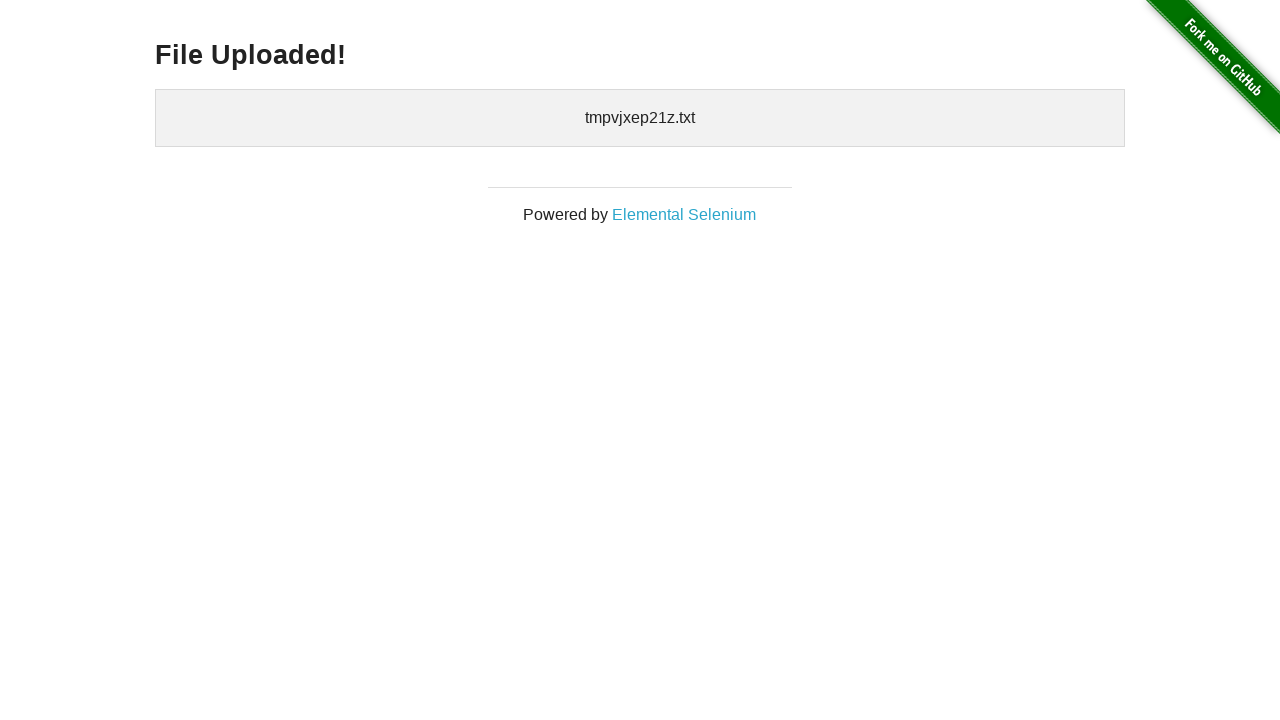

Upload confirmation displayed - file successfully uploaded
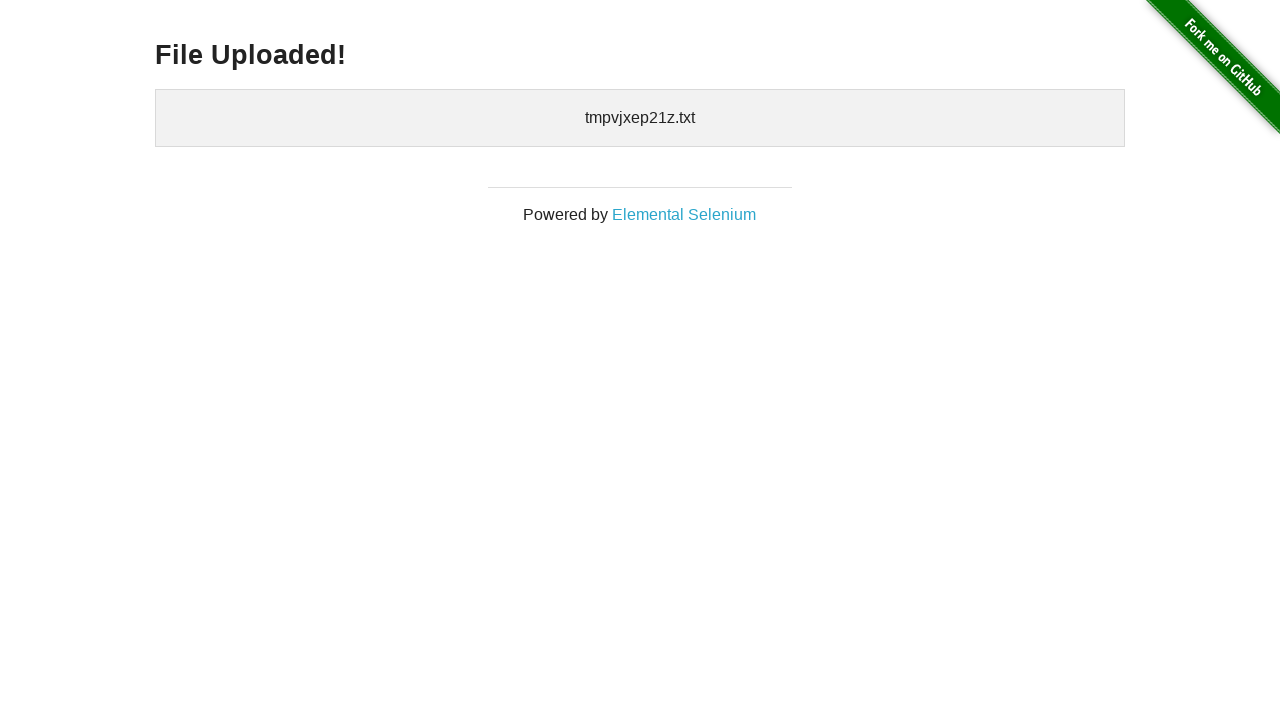

Cleaned up temporary test file
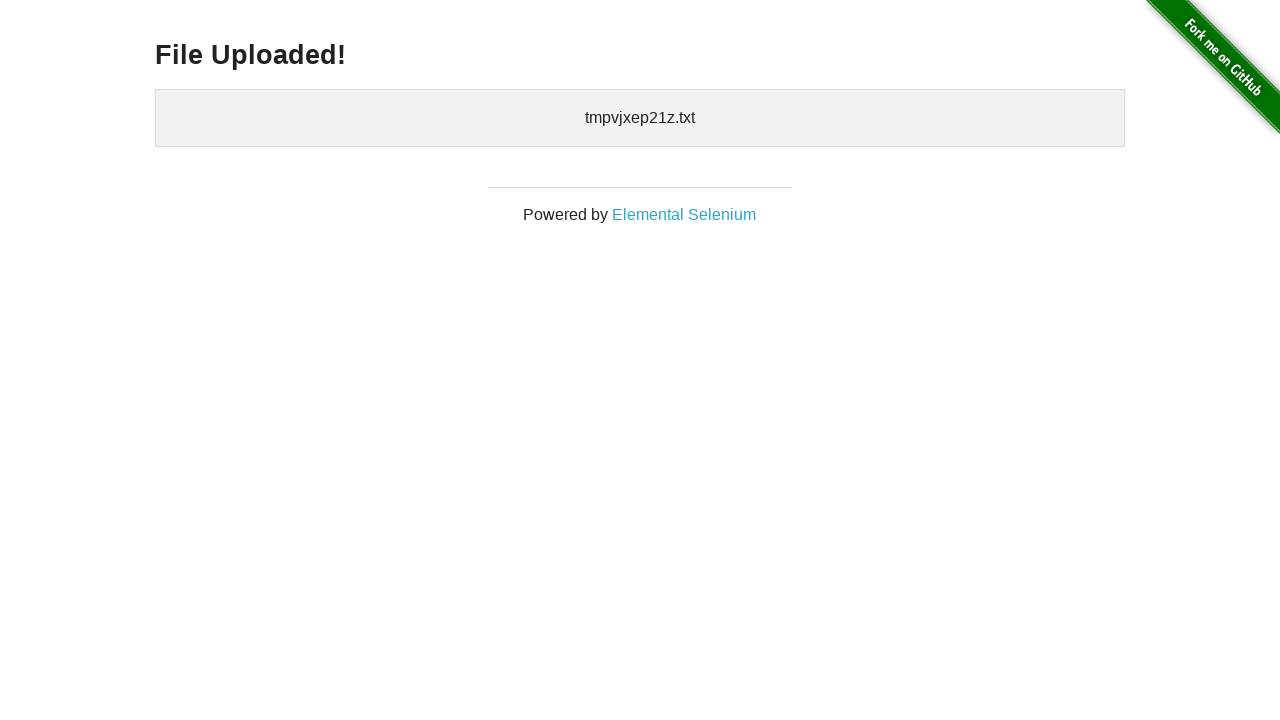

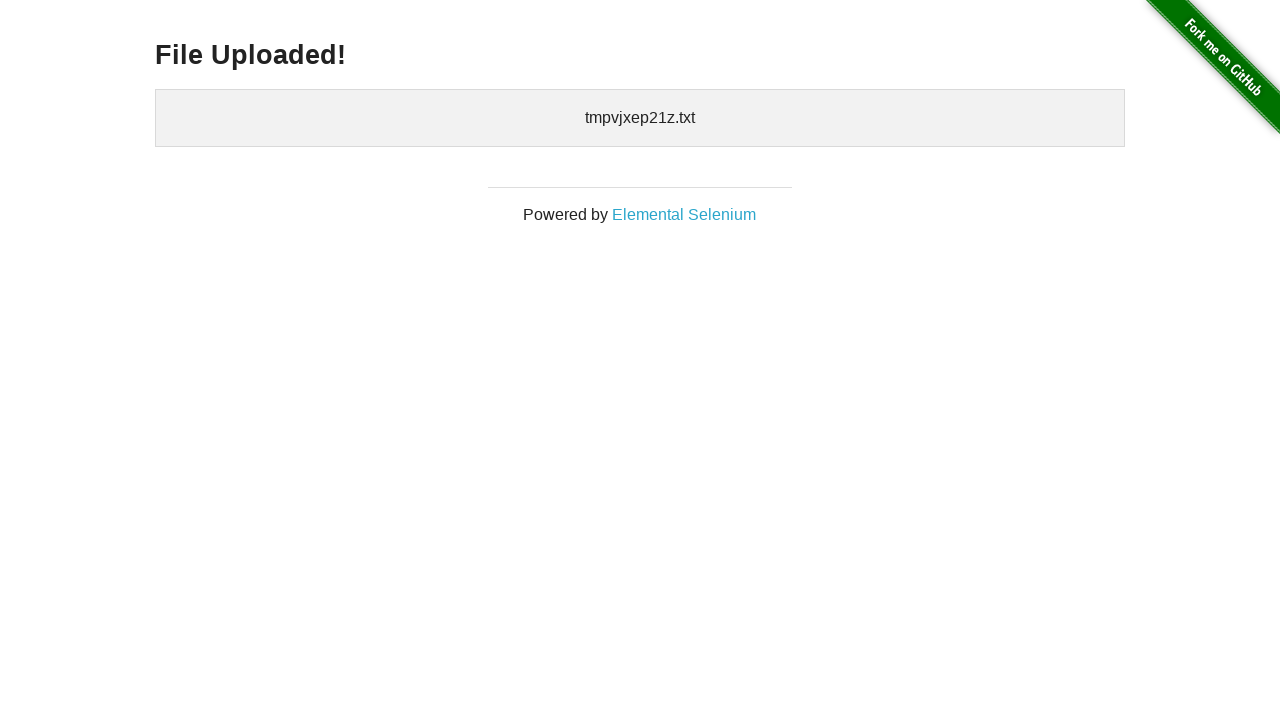